Tests web table interaction on a practice automation site by scrolling to the table, locating table columns and rows, and accessing specific cell data from a particular row.

Starting URL: https://rahulshettyacademy.com/AutomationPractice/

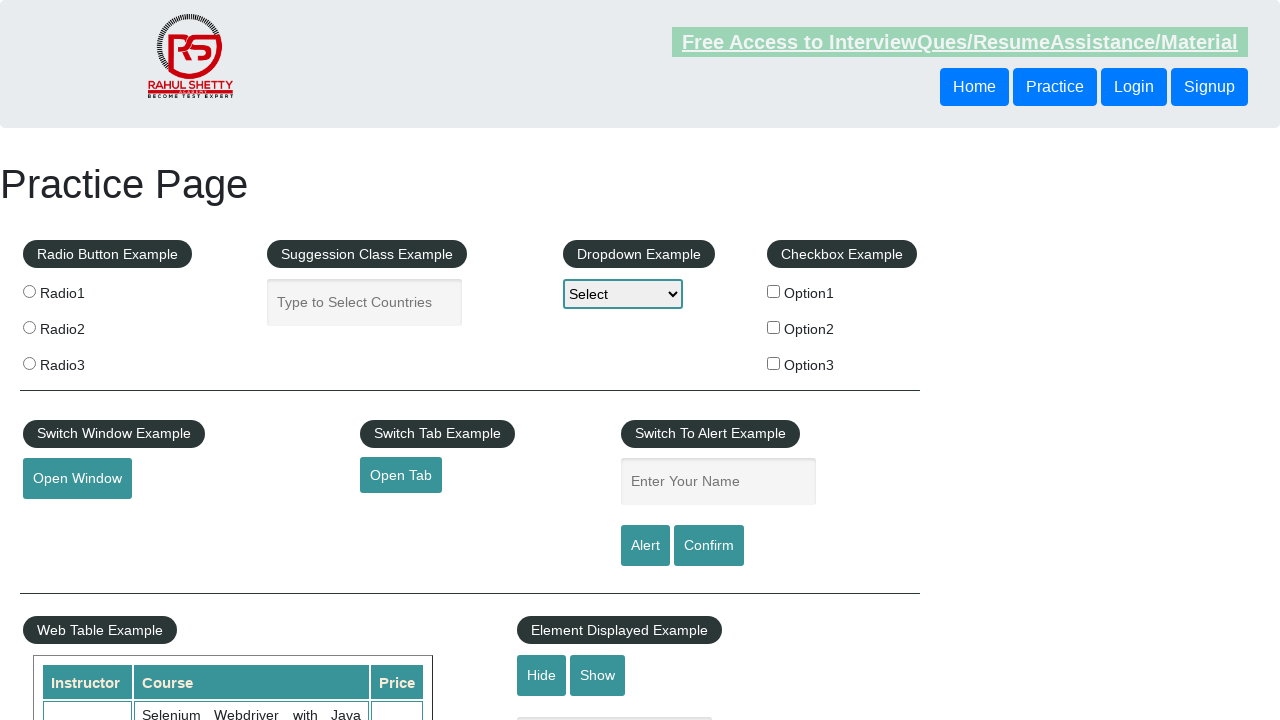

Waited for table with class 'table-display' to be visible
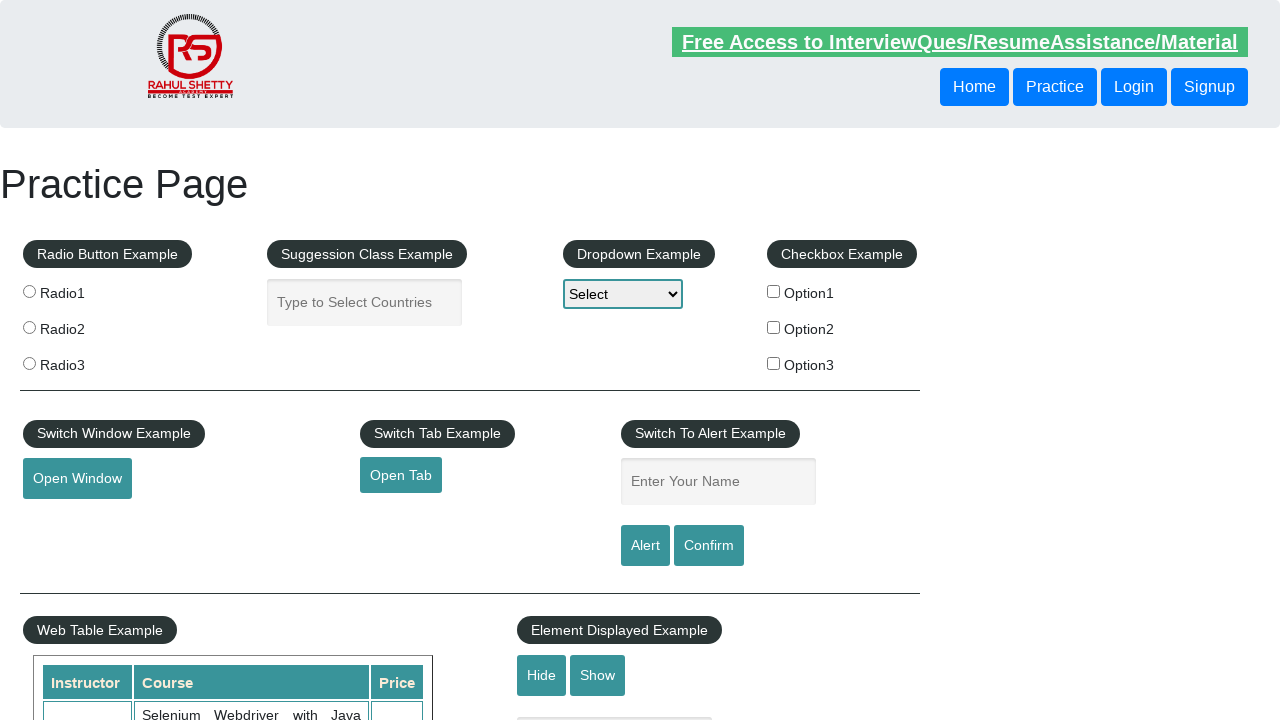

Scrolled down 350 pixels to view the table
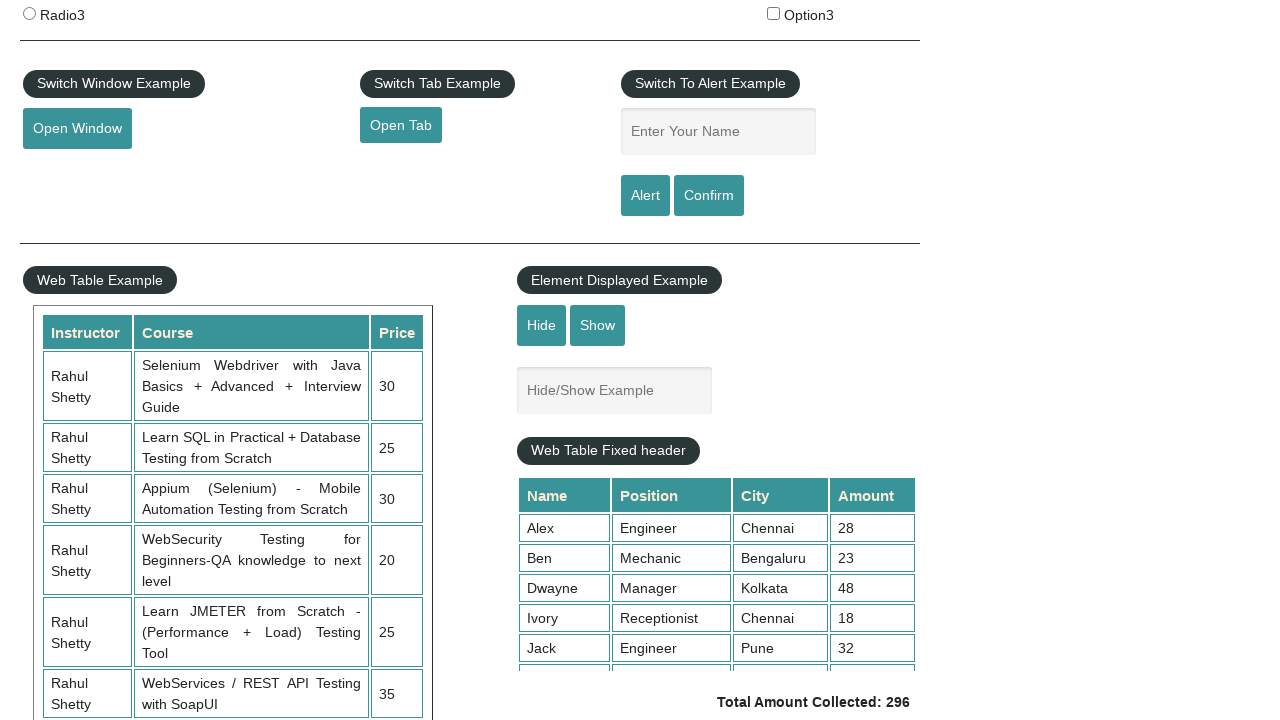

Retrieved all column headers from the table
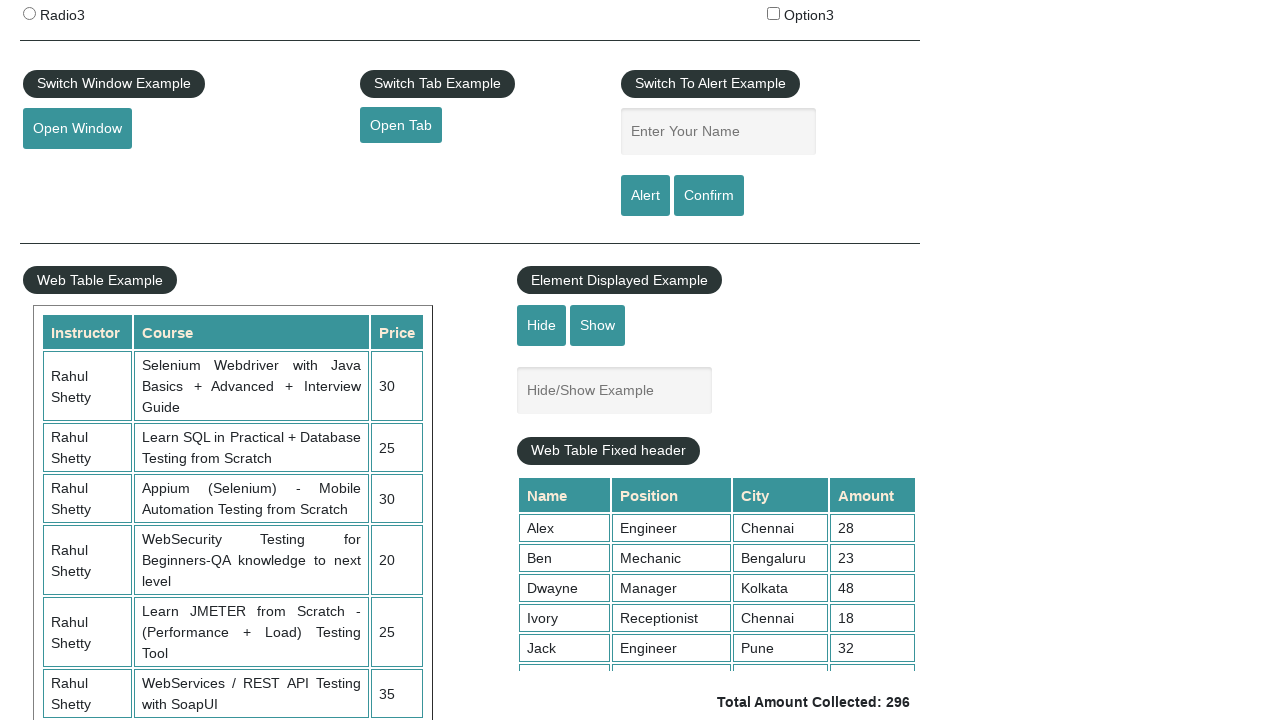

Retrieved all rows from the table
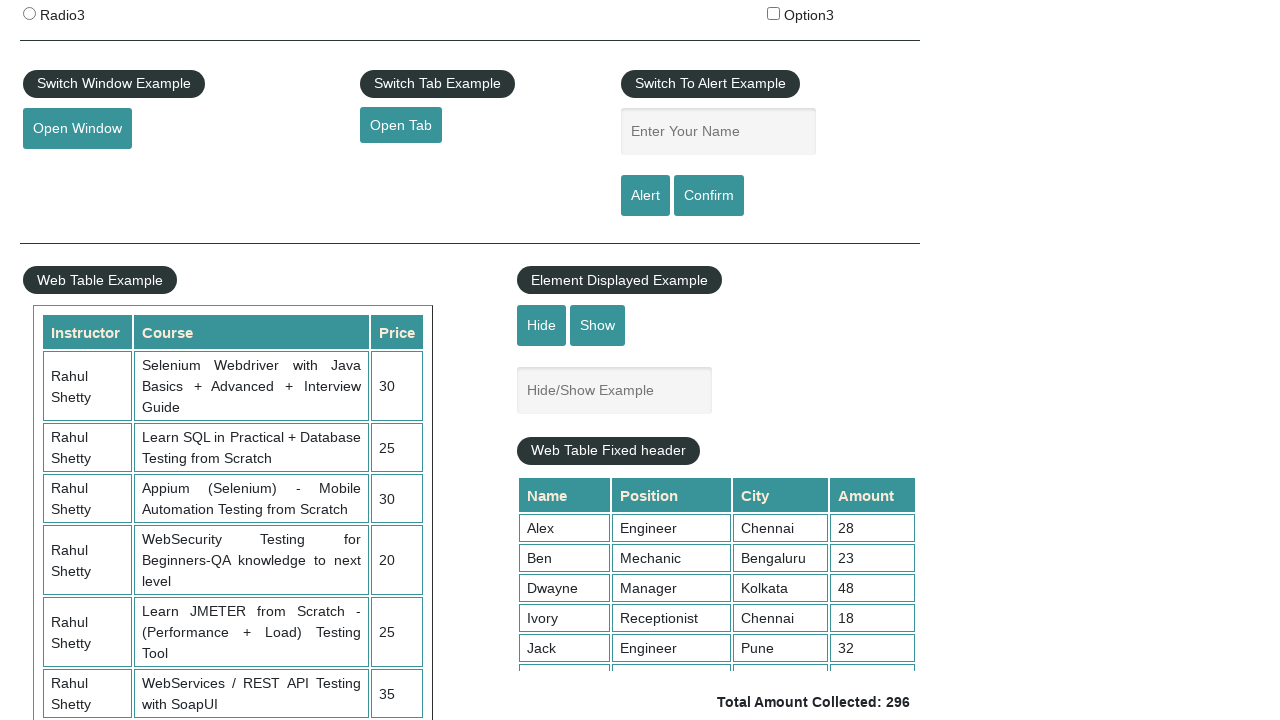

Located row 3 in the table
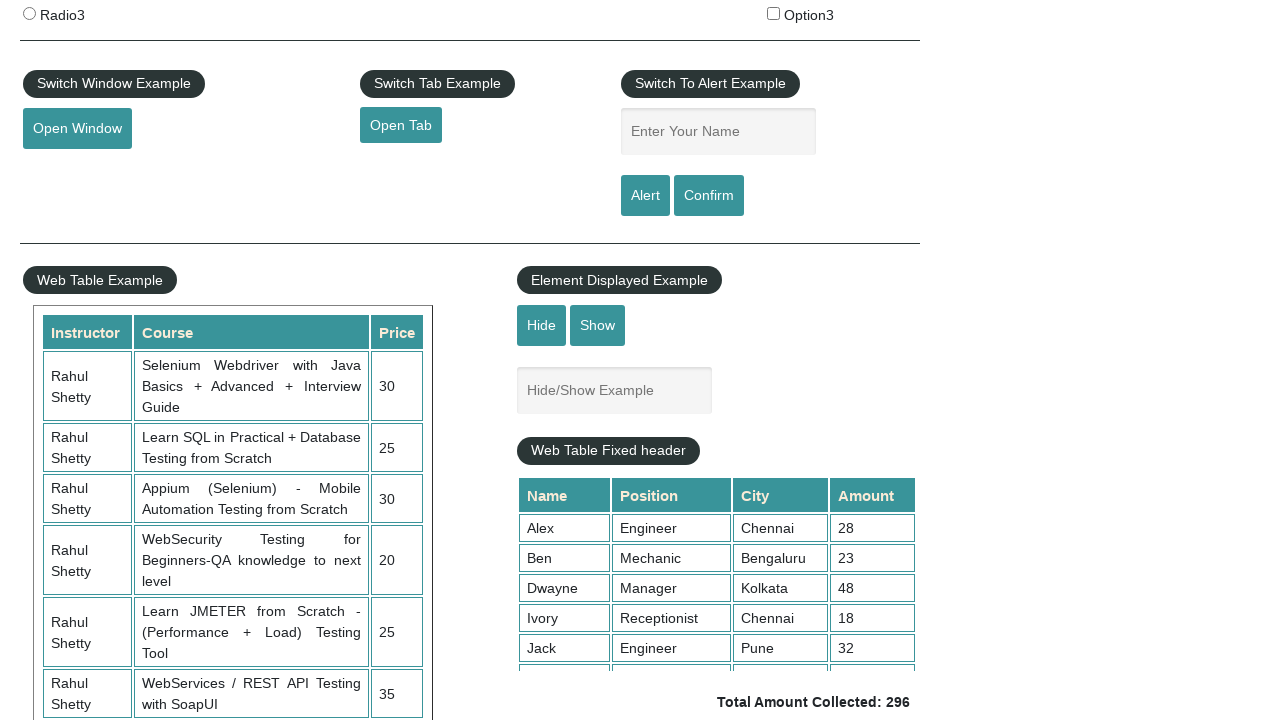

Retrieved all cells from row 3
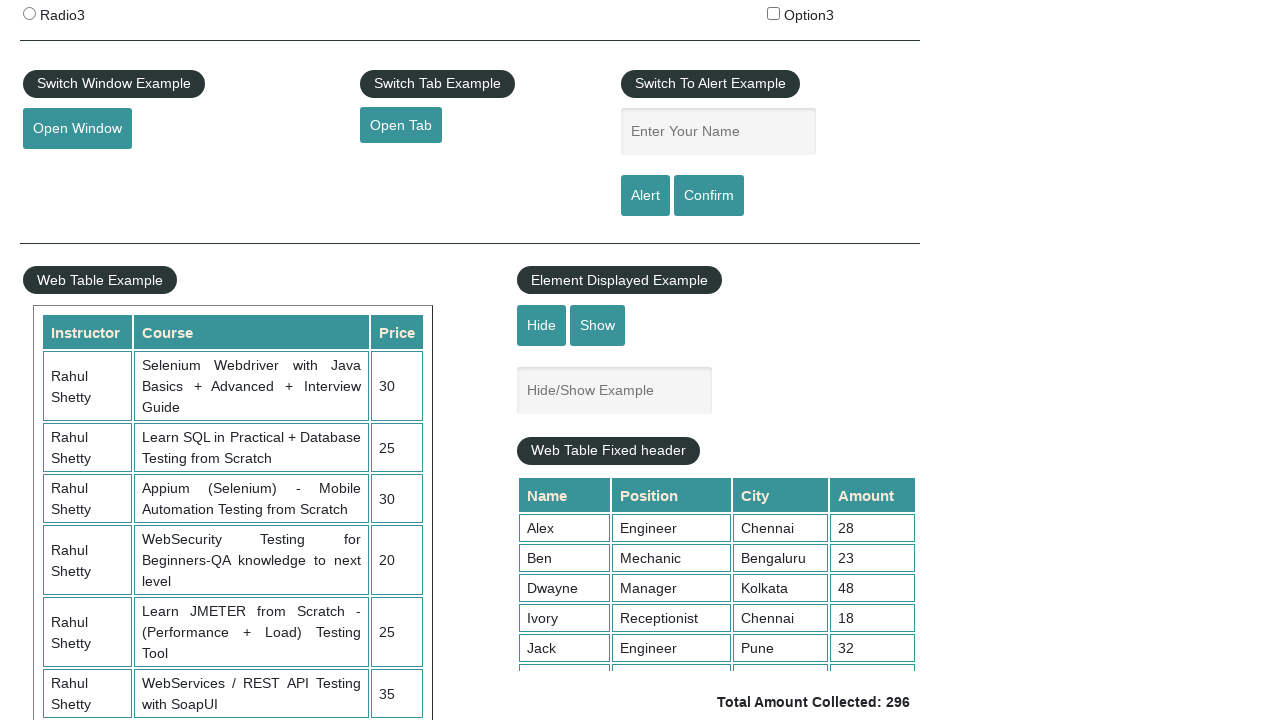

Accessed text content from a cell in row 3
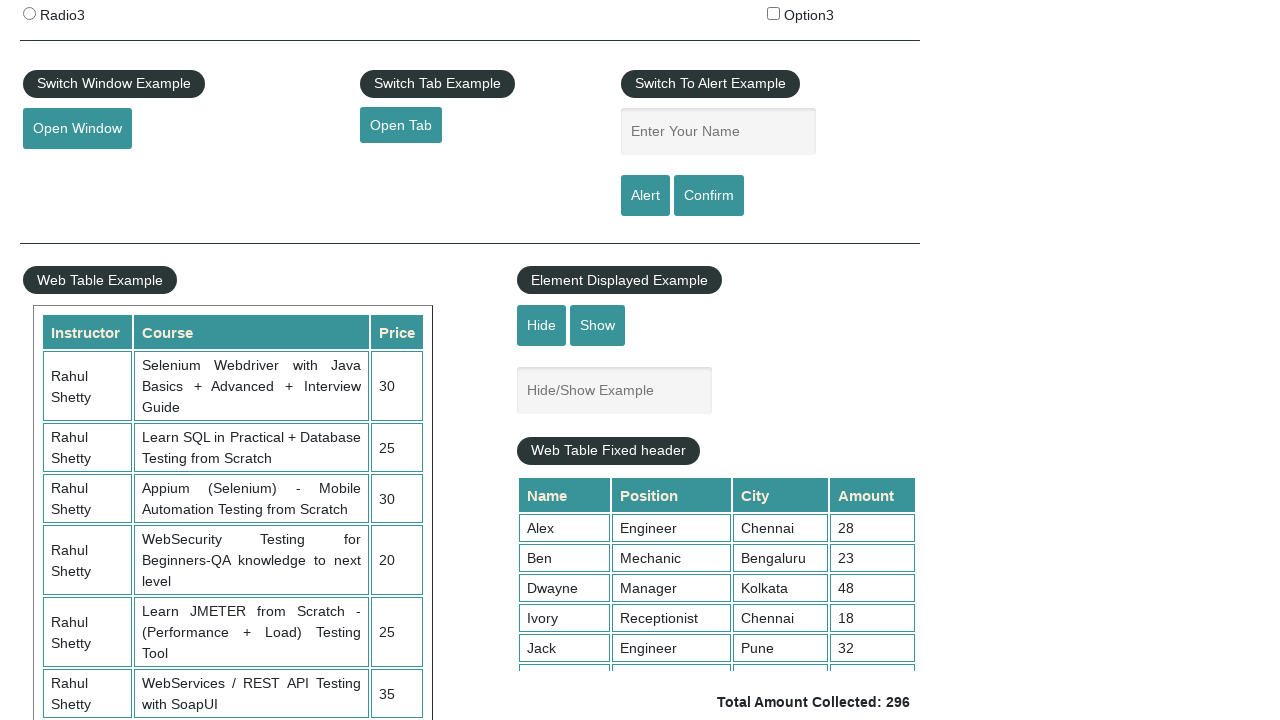

Accessed text content from a cell in row 3
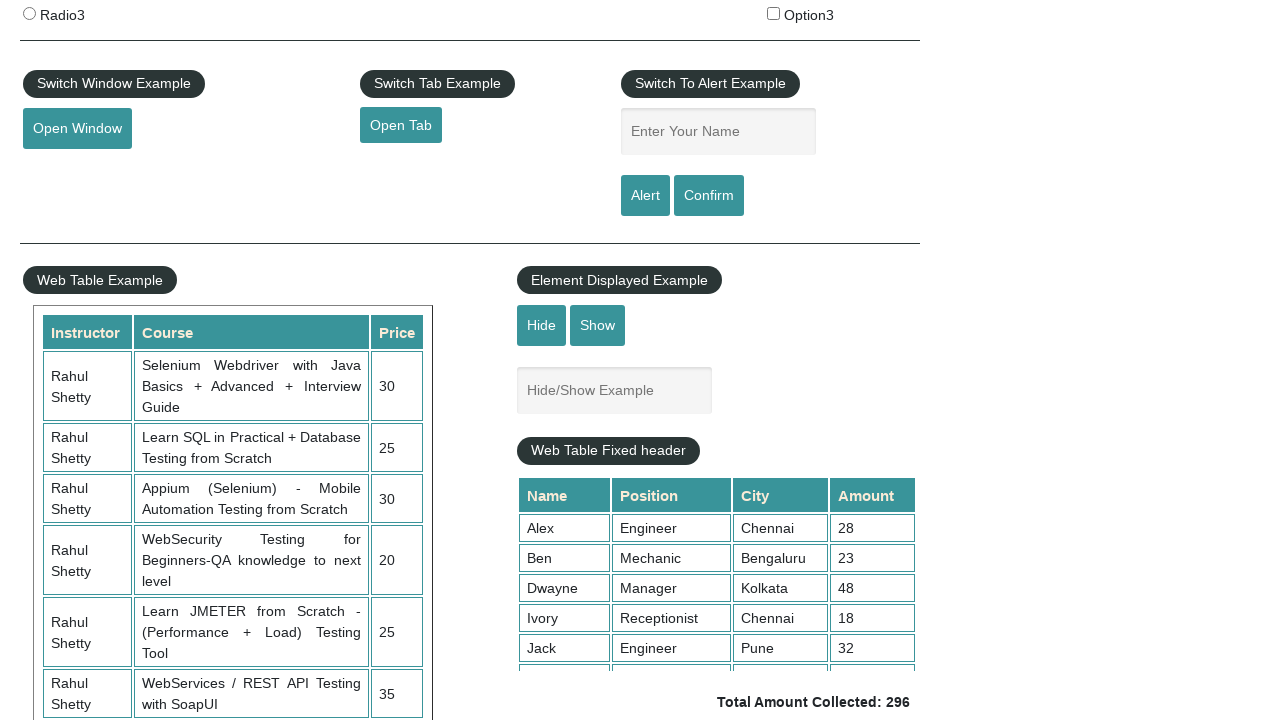

Accessed text content from a cell in row 3
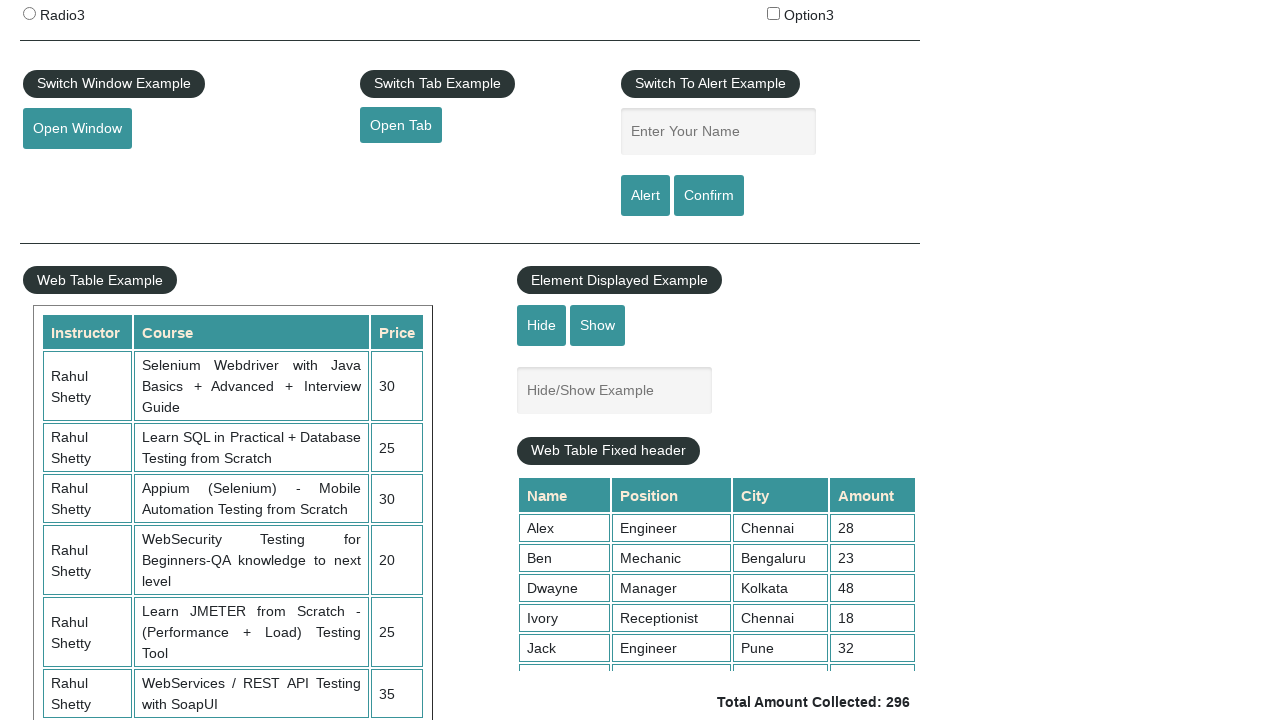

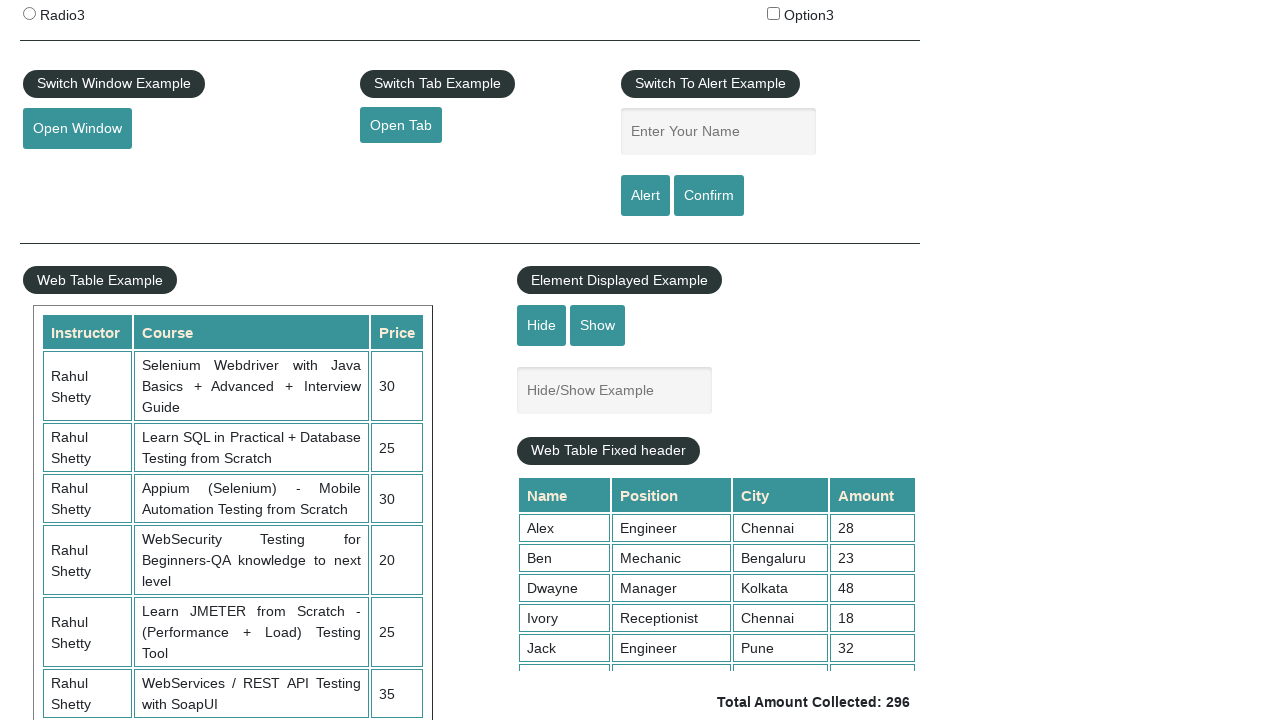